Tests a todo app by checking off existing items and adding a new todo item to the list

Starting URL: https://lambdatest.github.io/sample-todo-app/

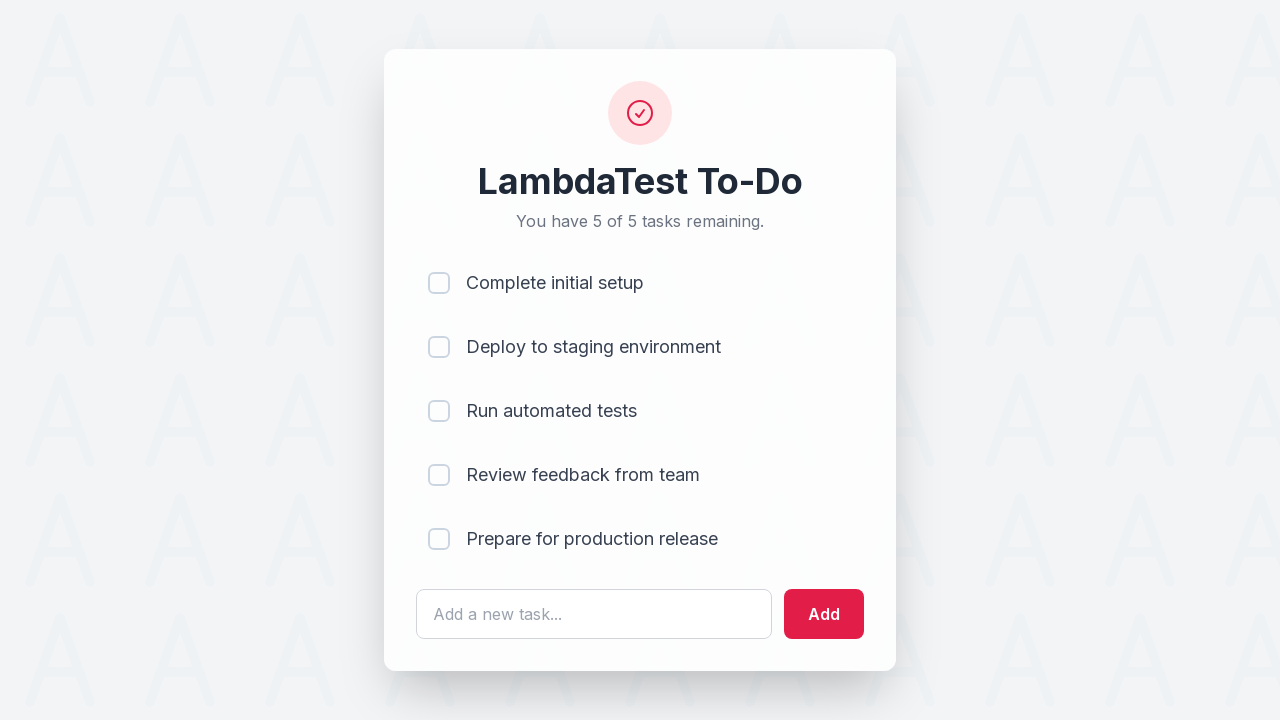

Checked first todo item at (439, 283) on input[name='li1']
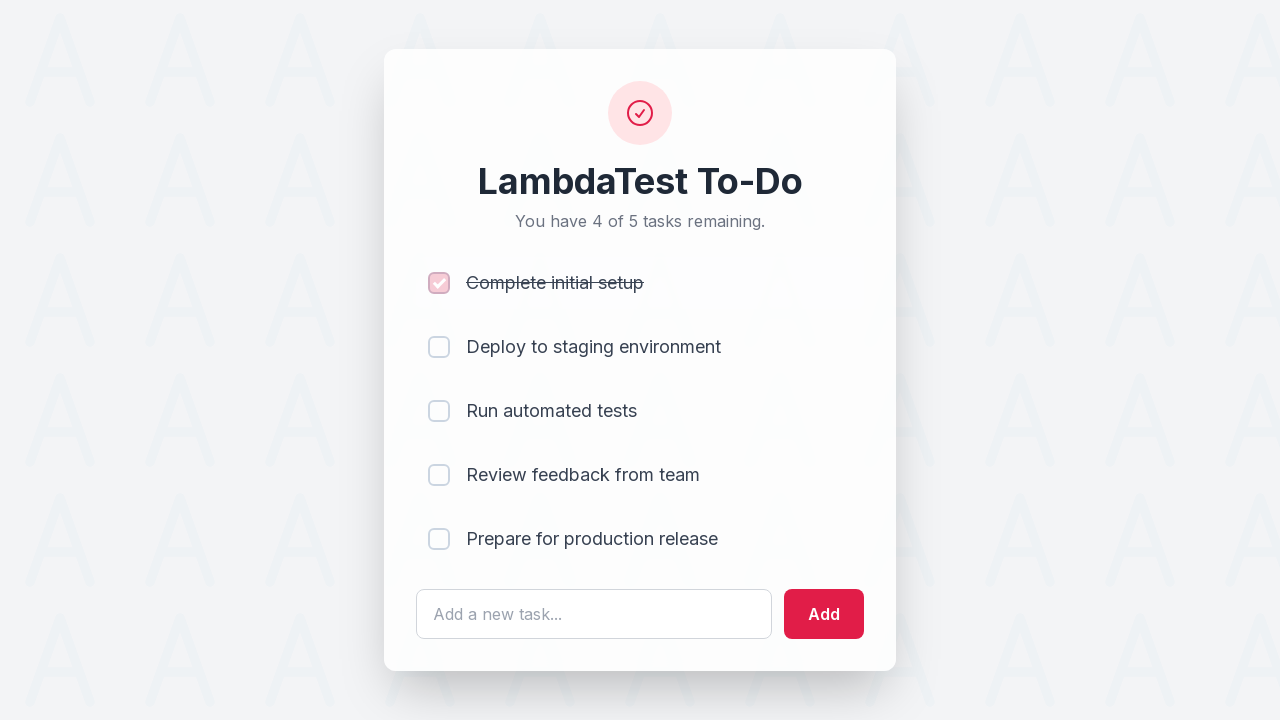

Checked second todo item at (439, 347) on input[name='li2']
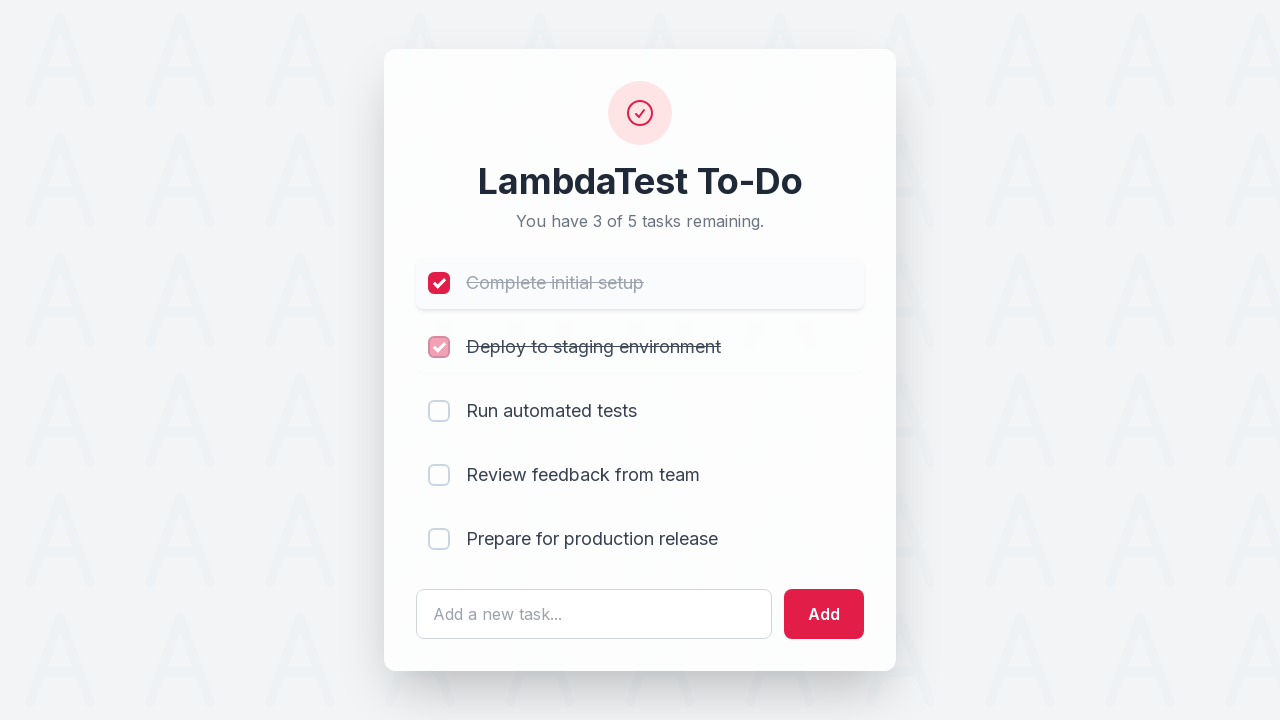

Cleared the todo input field on #sampletodotext
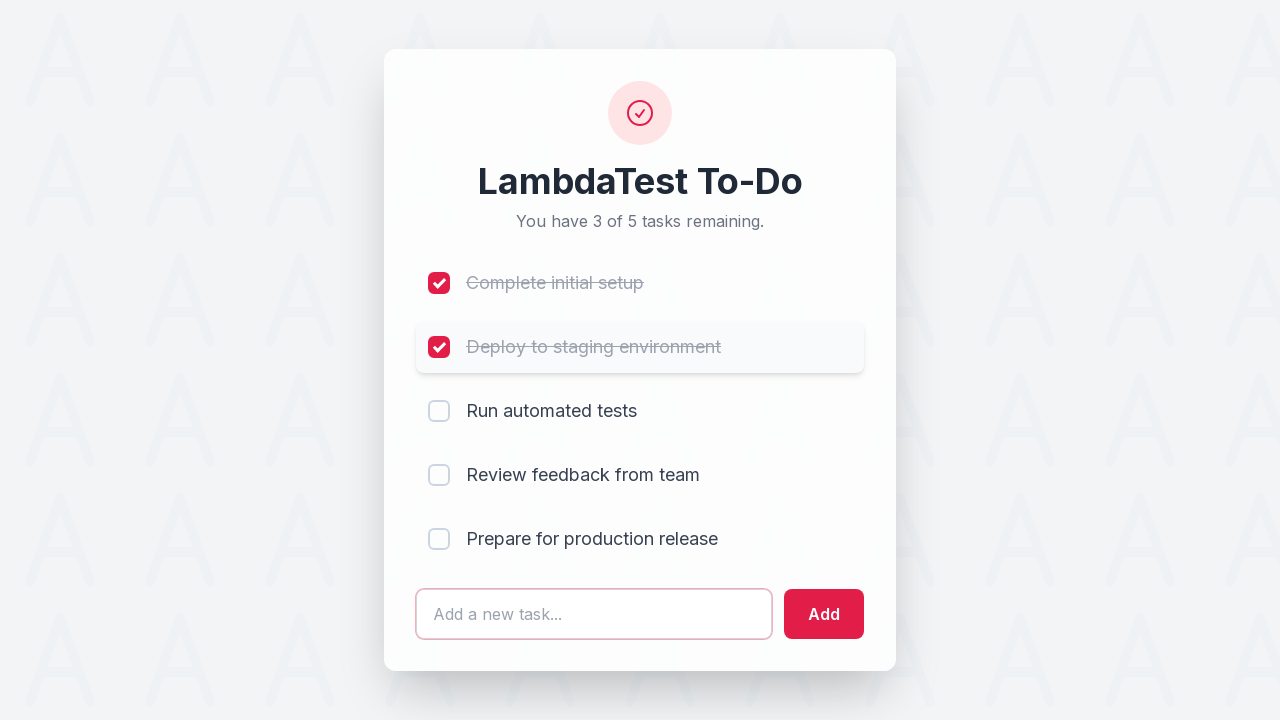

Entered new todo text: 'Yey, Let's add it to list' on #sampletodotext
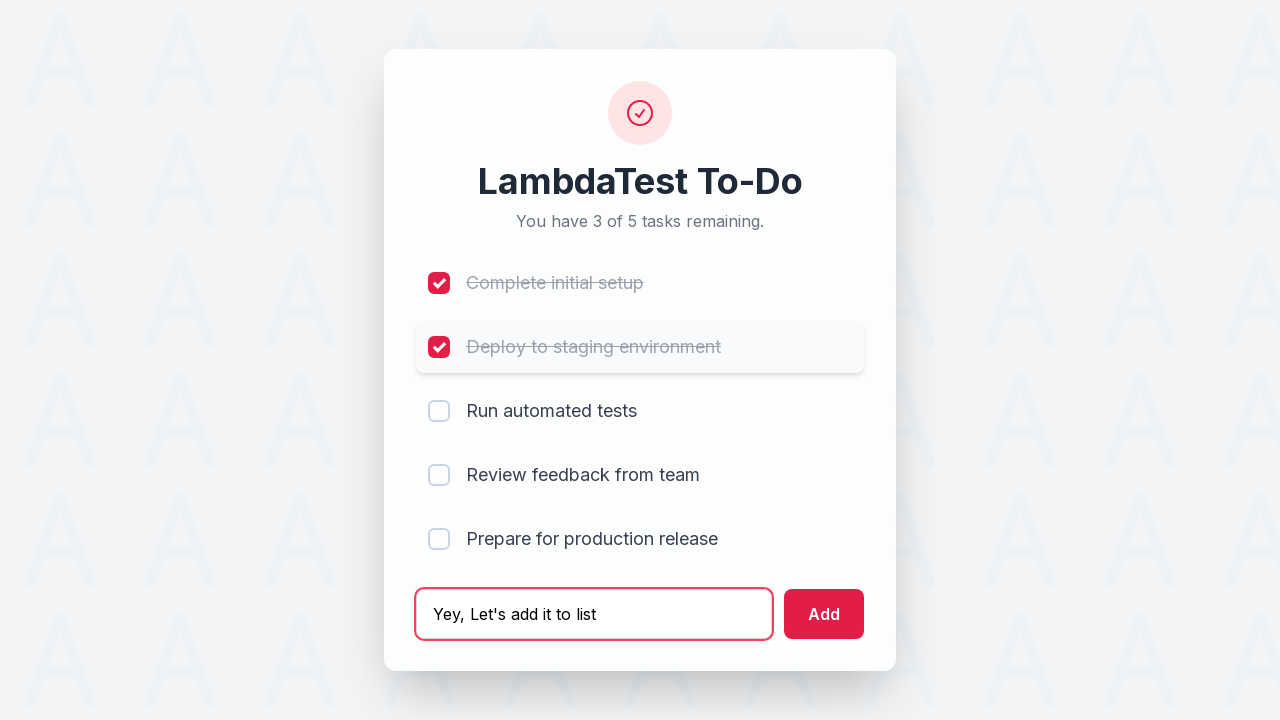

Clicked add button to add new todo to the list at (824, 614) on #addbutton
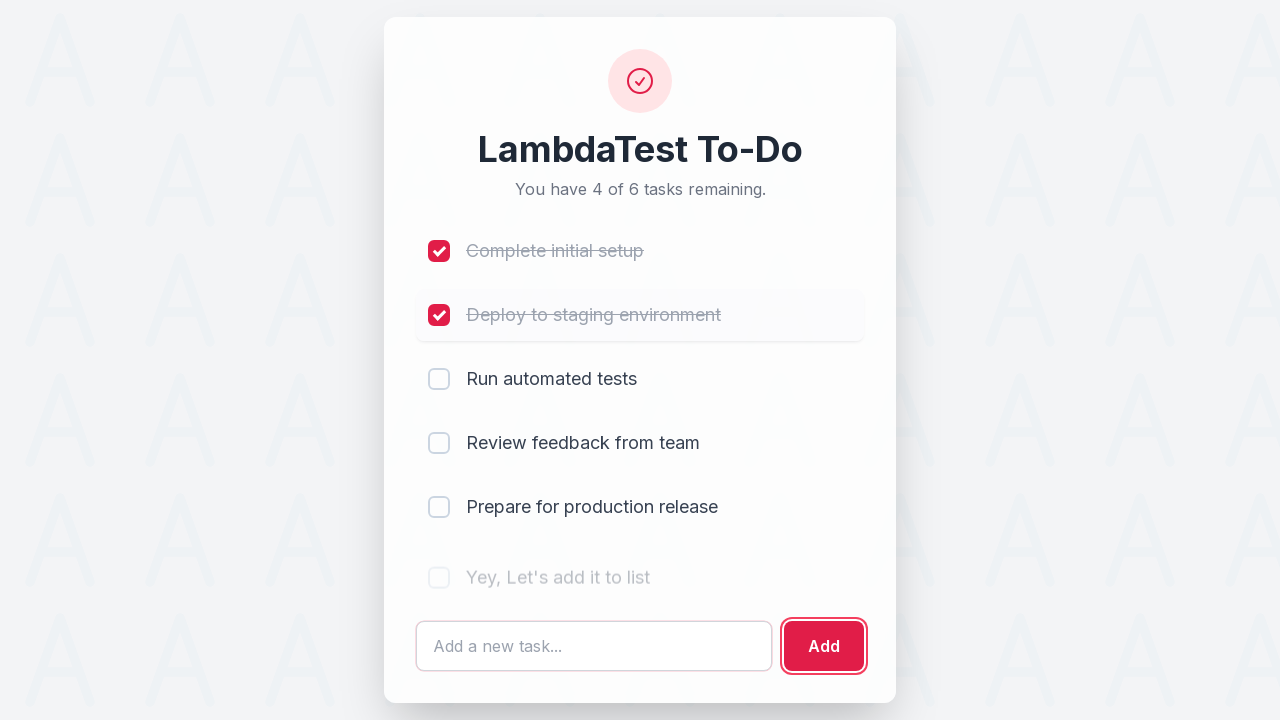

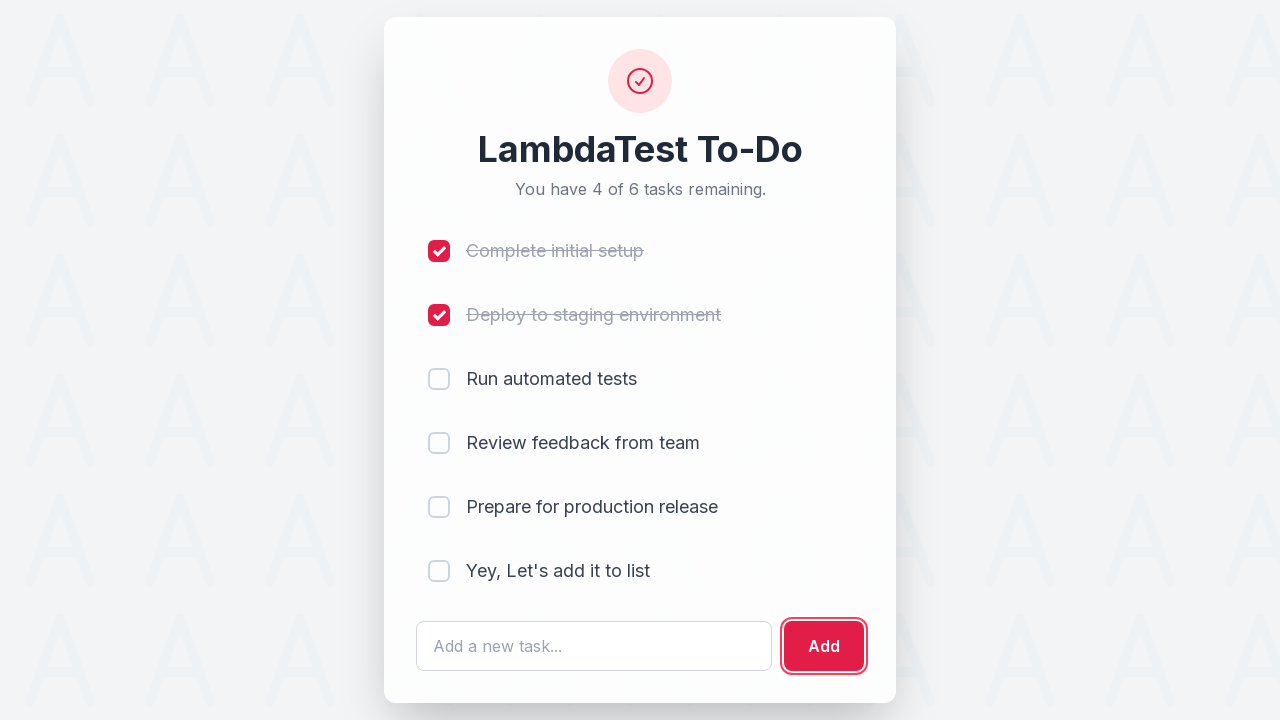